Tests adding new todo items to the list by filling the input field and pressing Enter, then verifying the items appear in the list.

Starting URL: https://todomvc.com/examples/react-redux/dist/#/

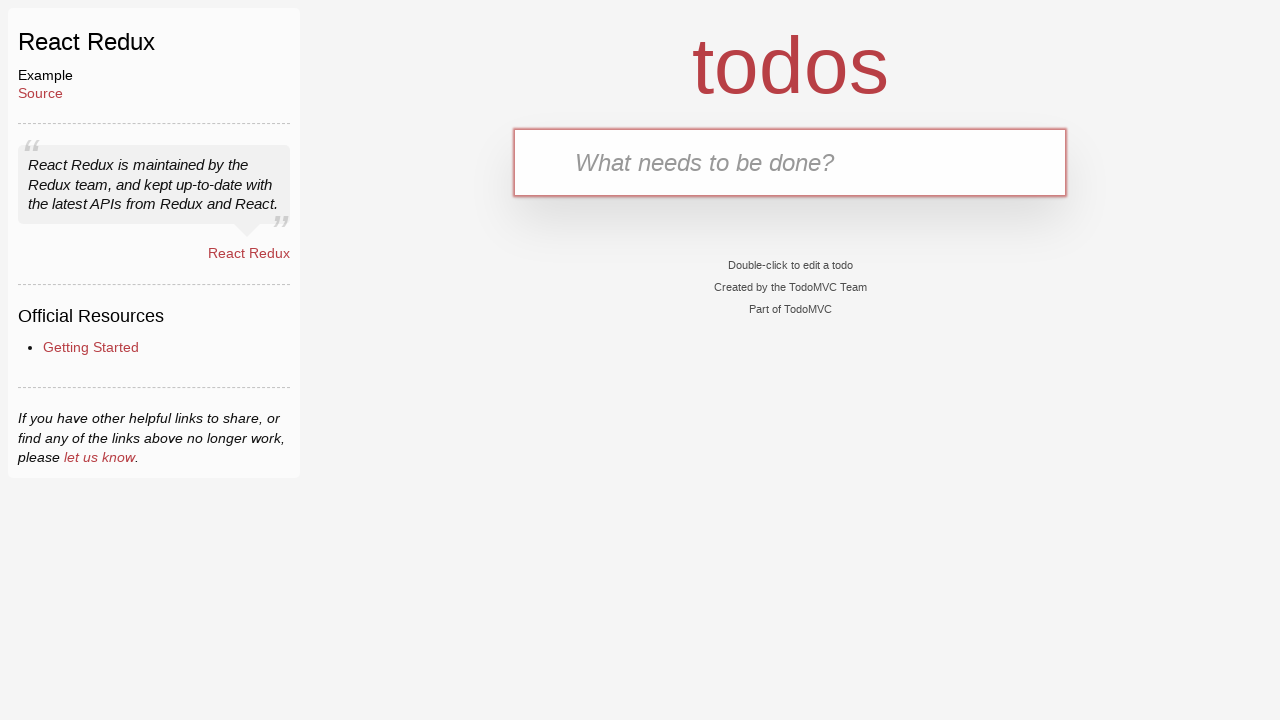

Verified 'todos' heading is visible on page
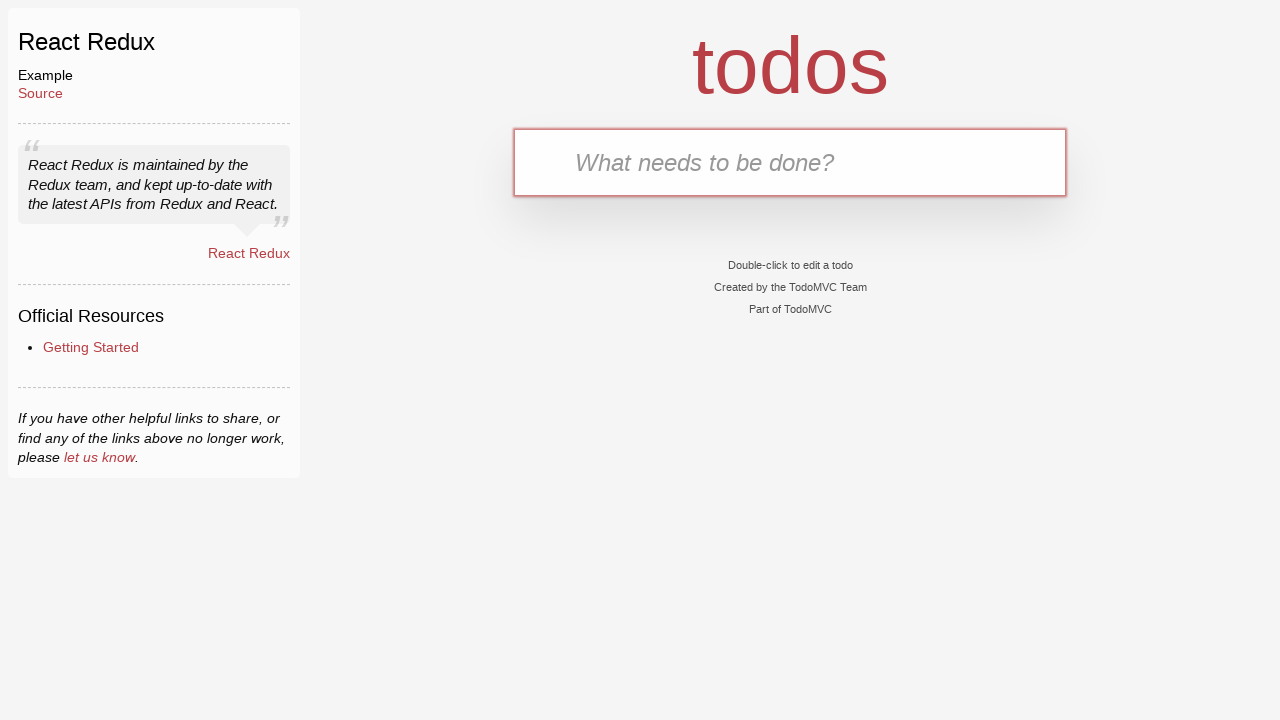

Located todo input field with placeholder 'What needs to be done?'
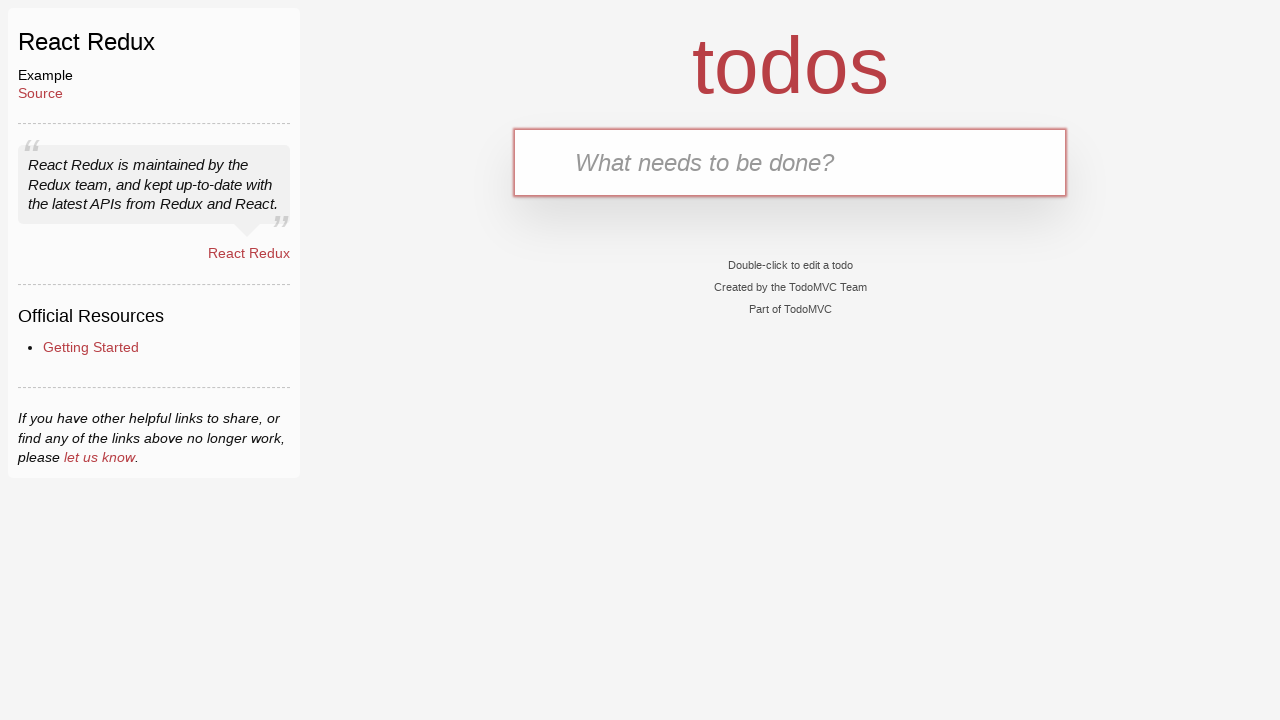

Filled input field with 'Complete home assignment' on internal:attr=[placeholder="What needs to be done?"i]
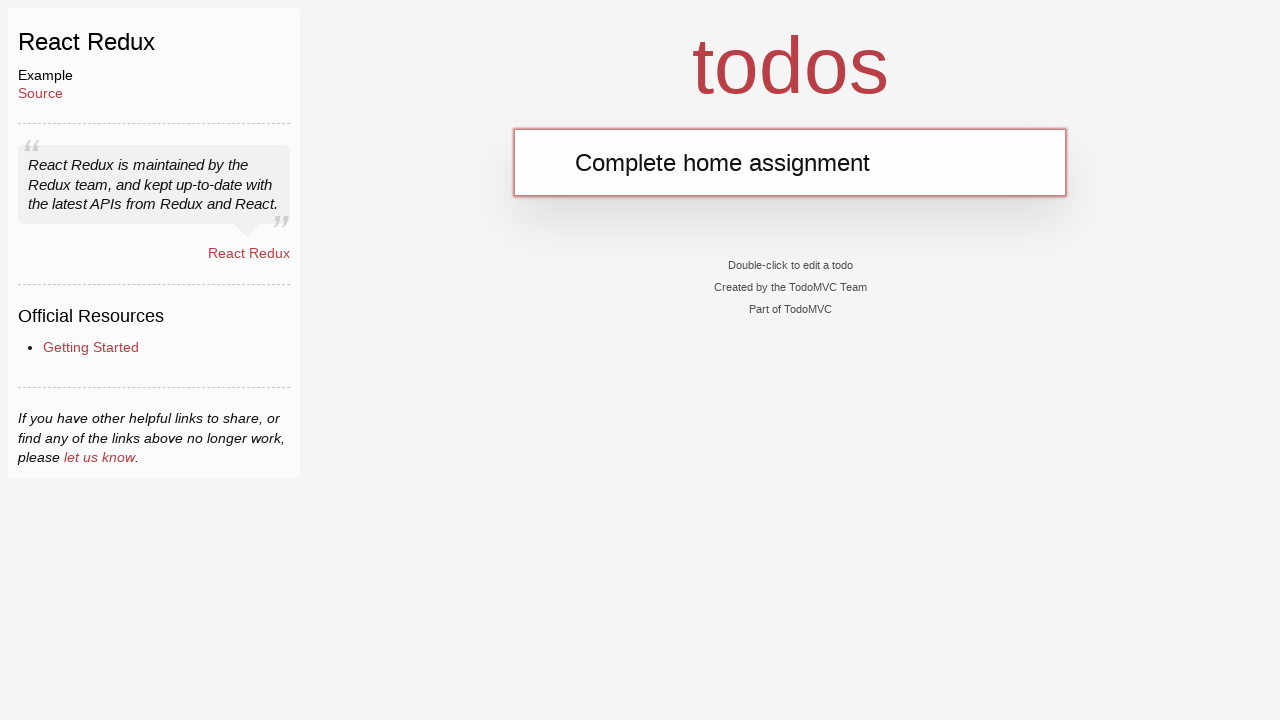

Pressed Enter to submit first todo item on internal:attr=[placeholder="What needs to be done?"i]
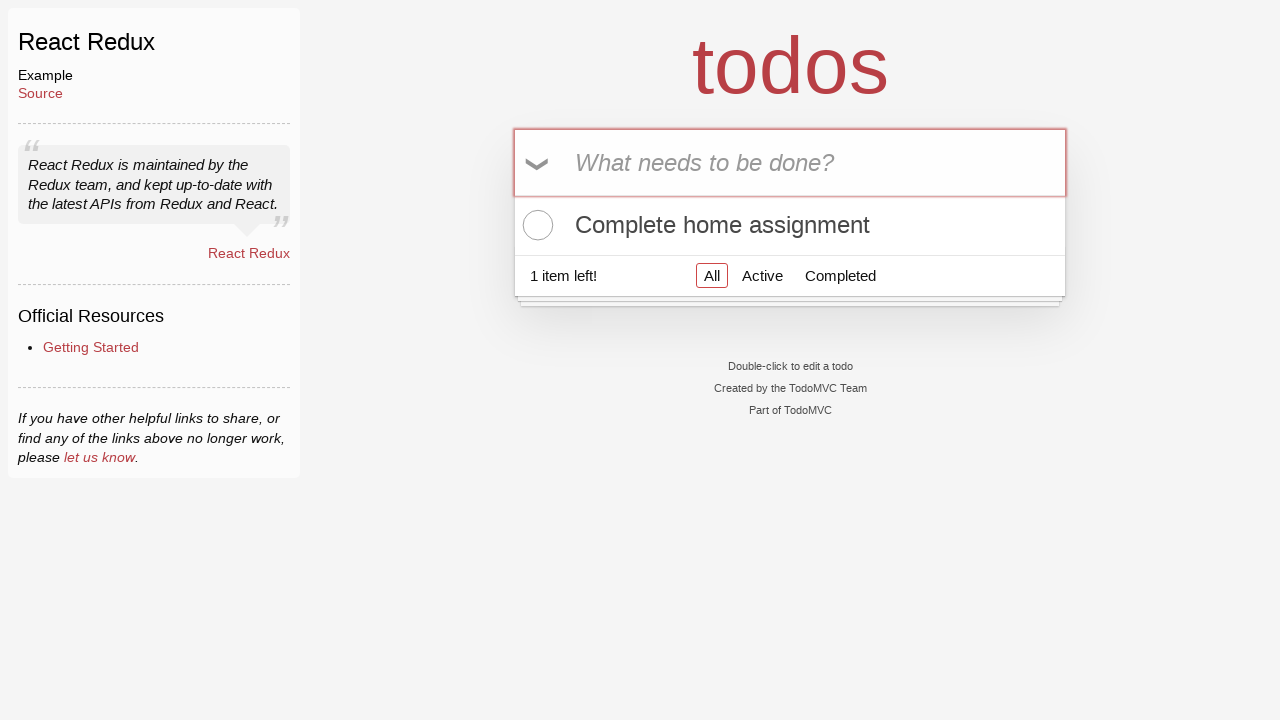

First todo item appeared in the list
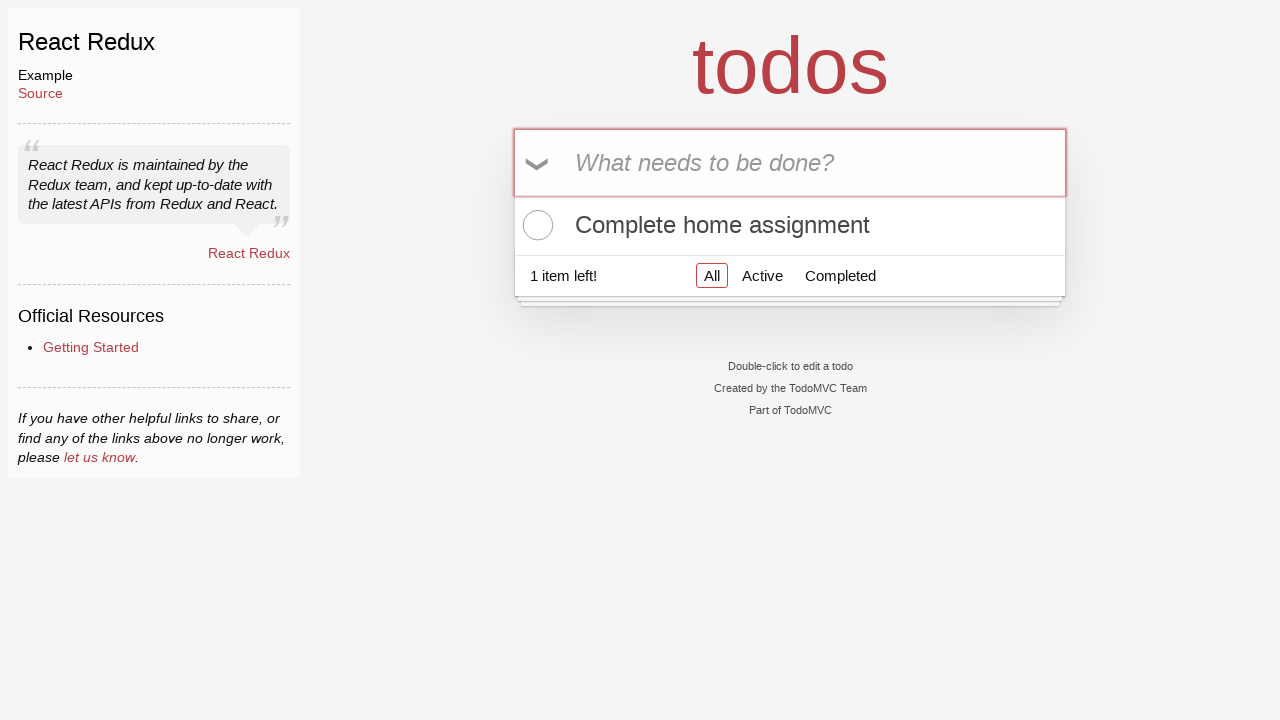

Filled input field with 'Water the plants' on internal:attr=[placeholder="What needs to be done?"i]
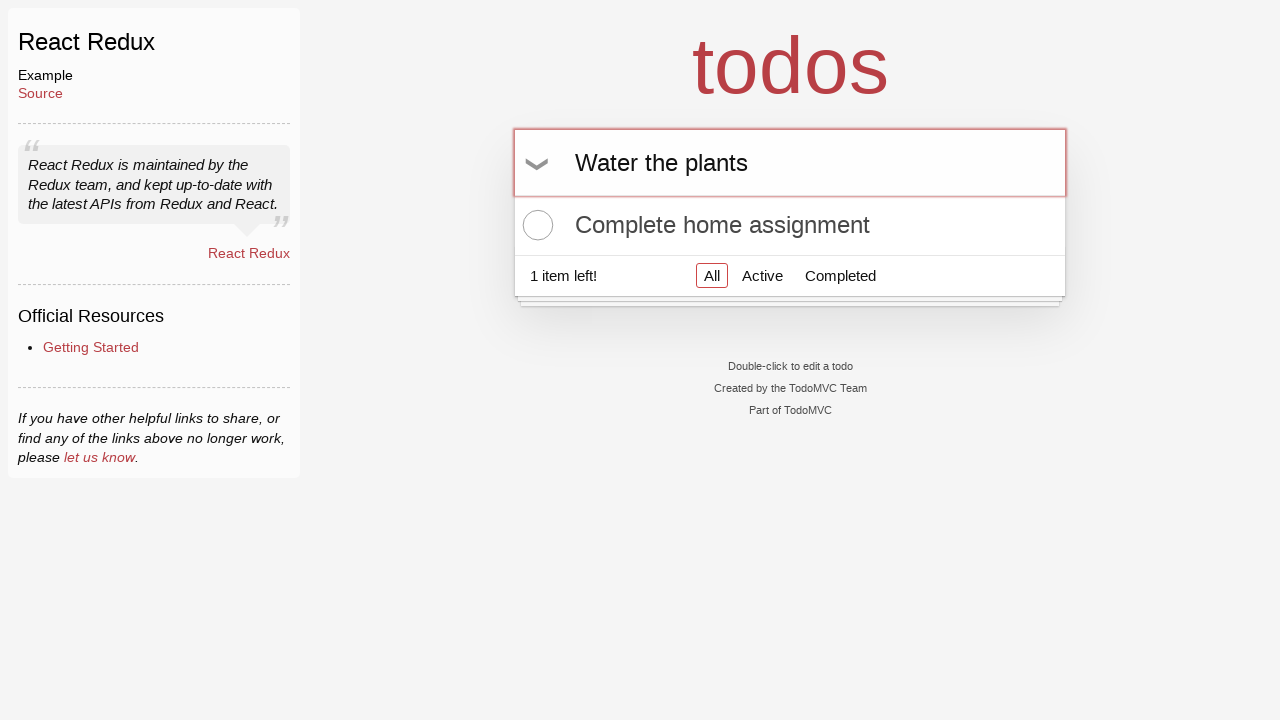

Pressed Enter to submit second todo item on internal:attr=[placeholder="What needs to be done?"i]
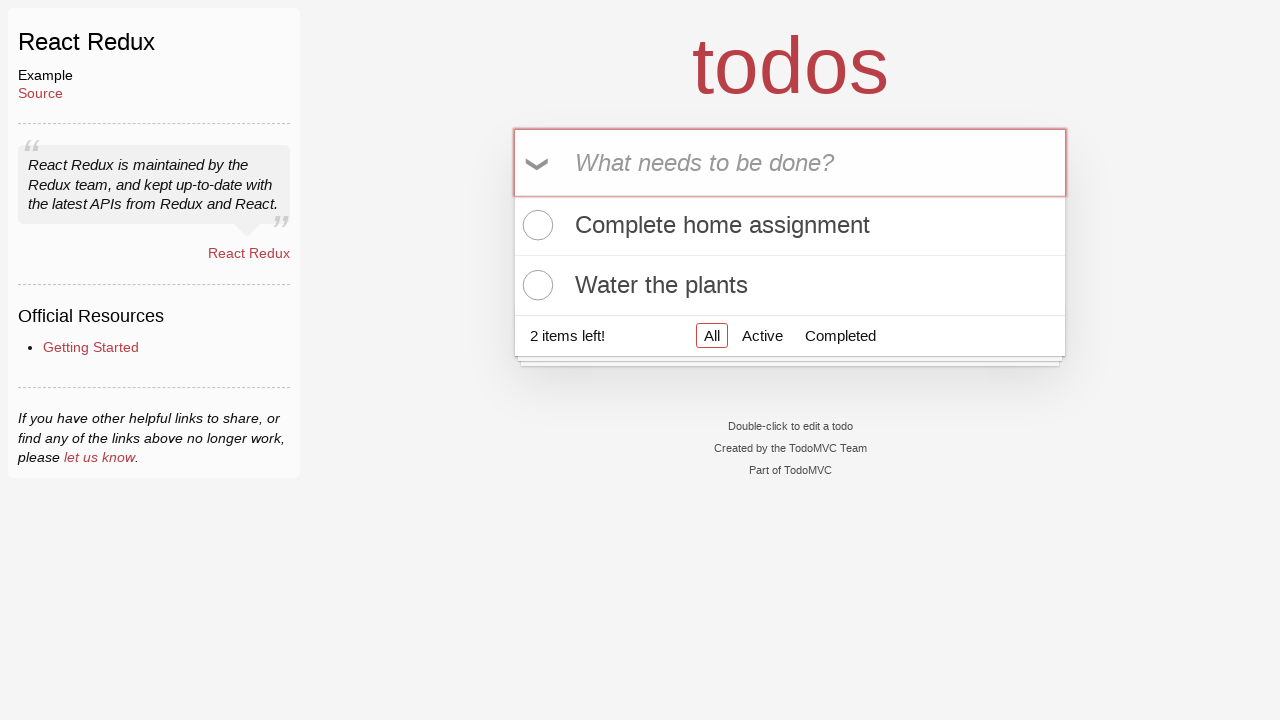

Second todo item appeared in the list, confirming both items are visible
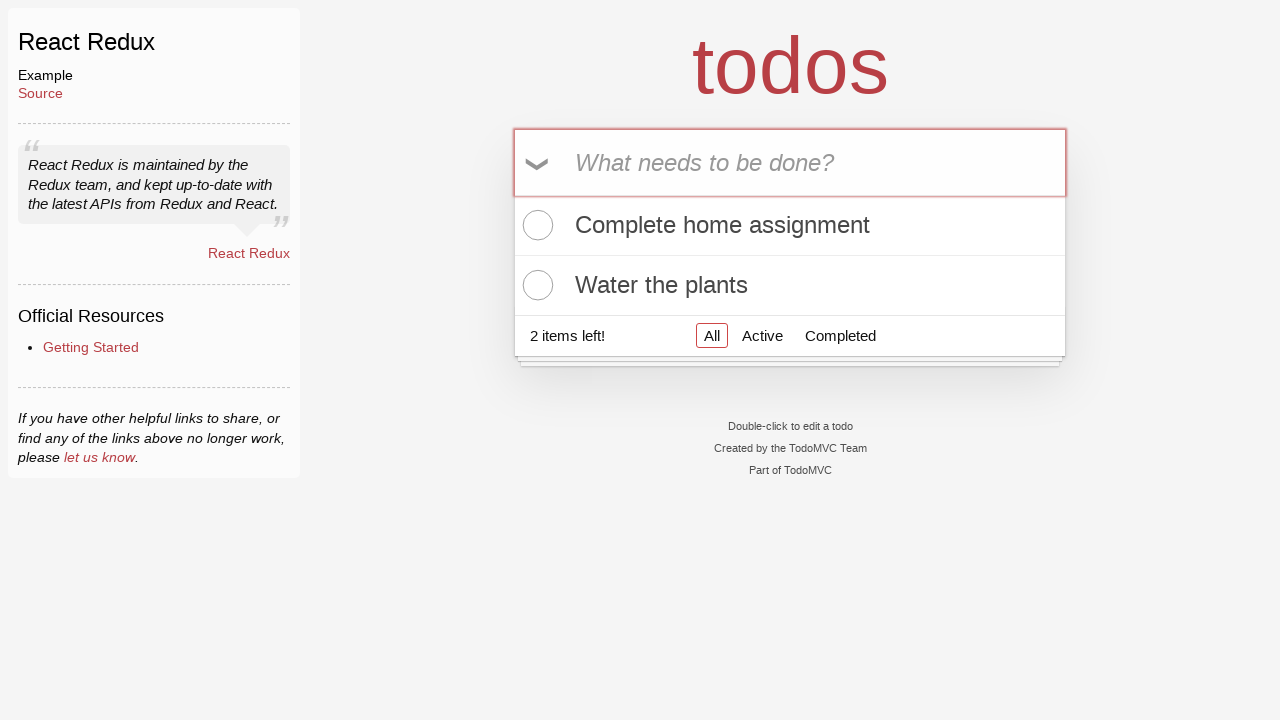

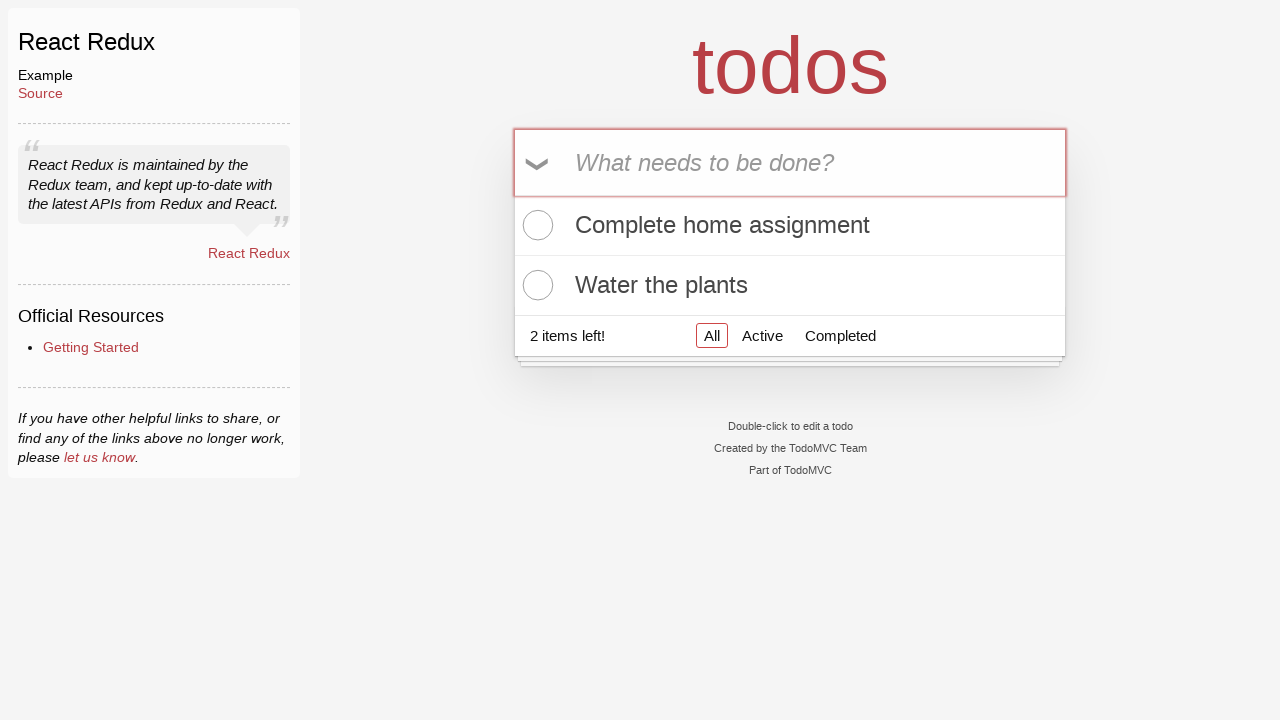